Tests dynamic content loading by clicking Start button and waiting for the loading indicator to disappear before verifying Hello World text

Starting URL: https://the-internet.herokuapp.com/dynamic_loading/1

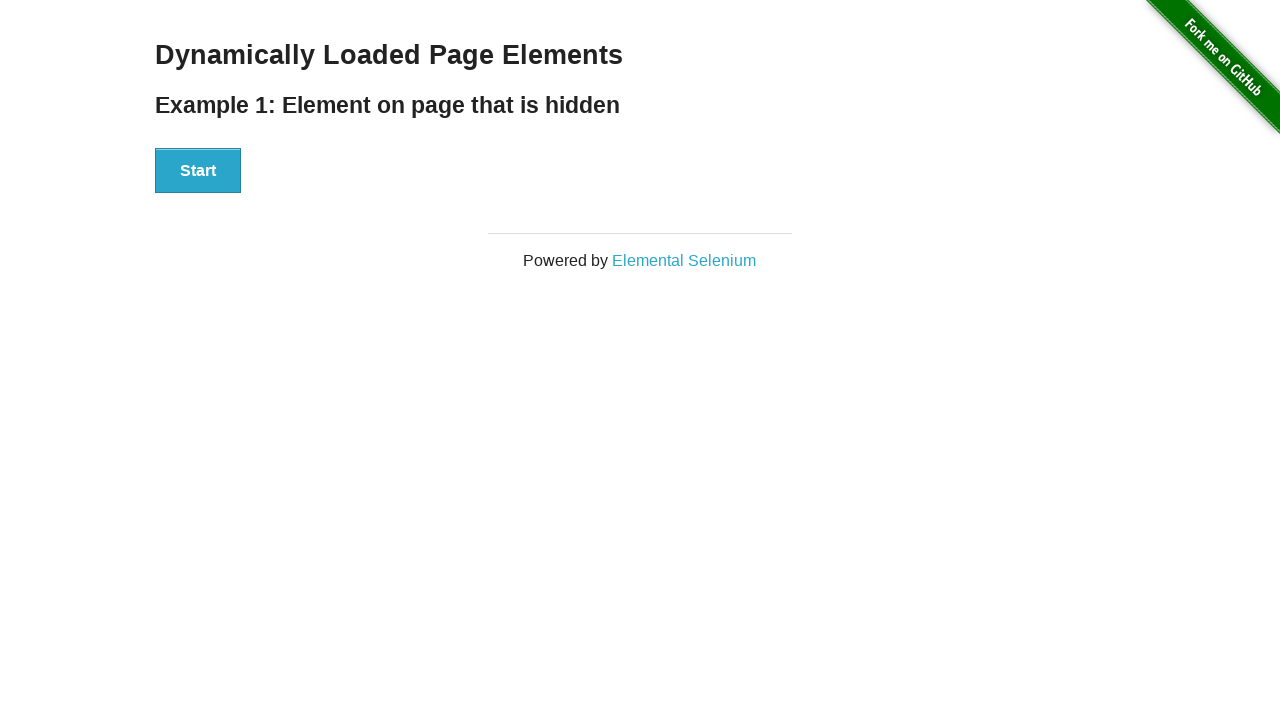

Clicked Start button to initiate dynamic content loading at (198, 171) on xpath=//button
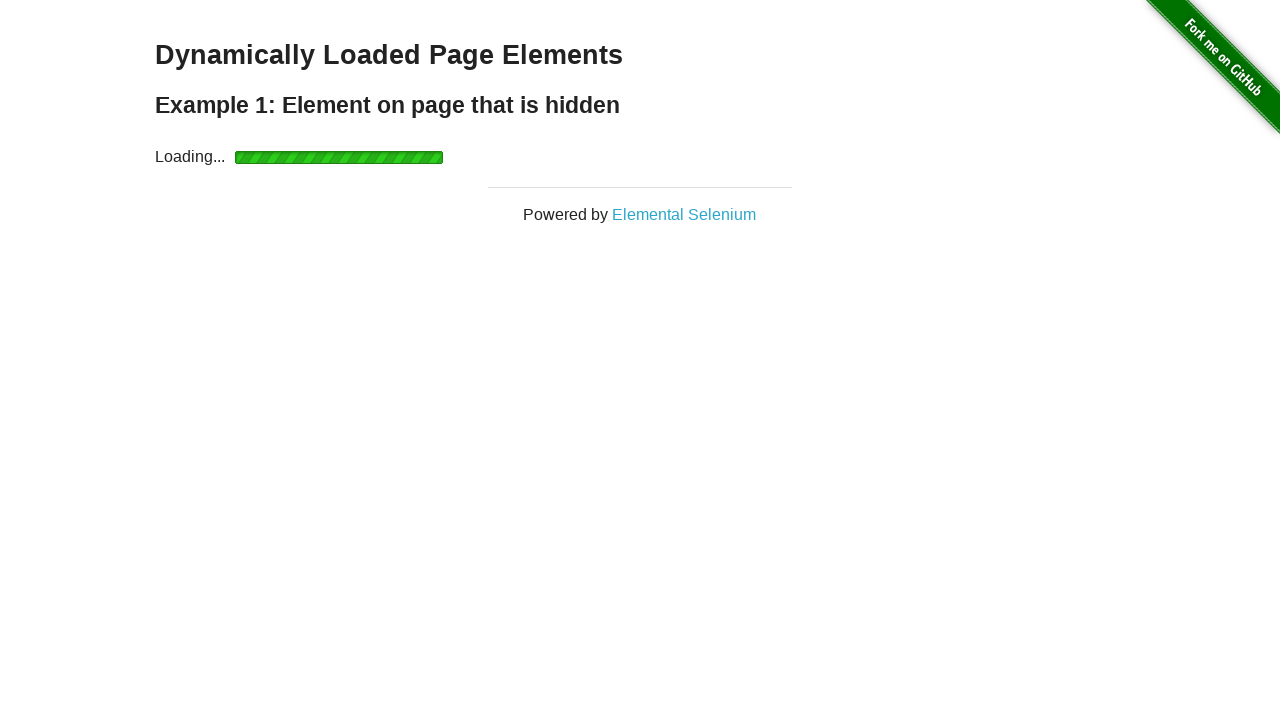

Loading indicator disappeared, dynamic content loaded
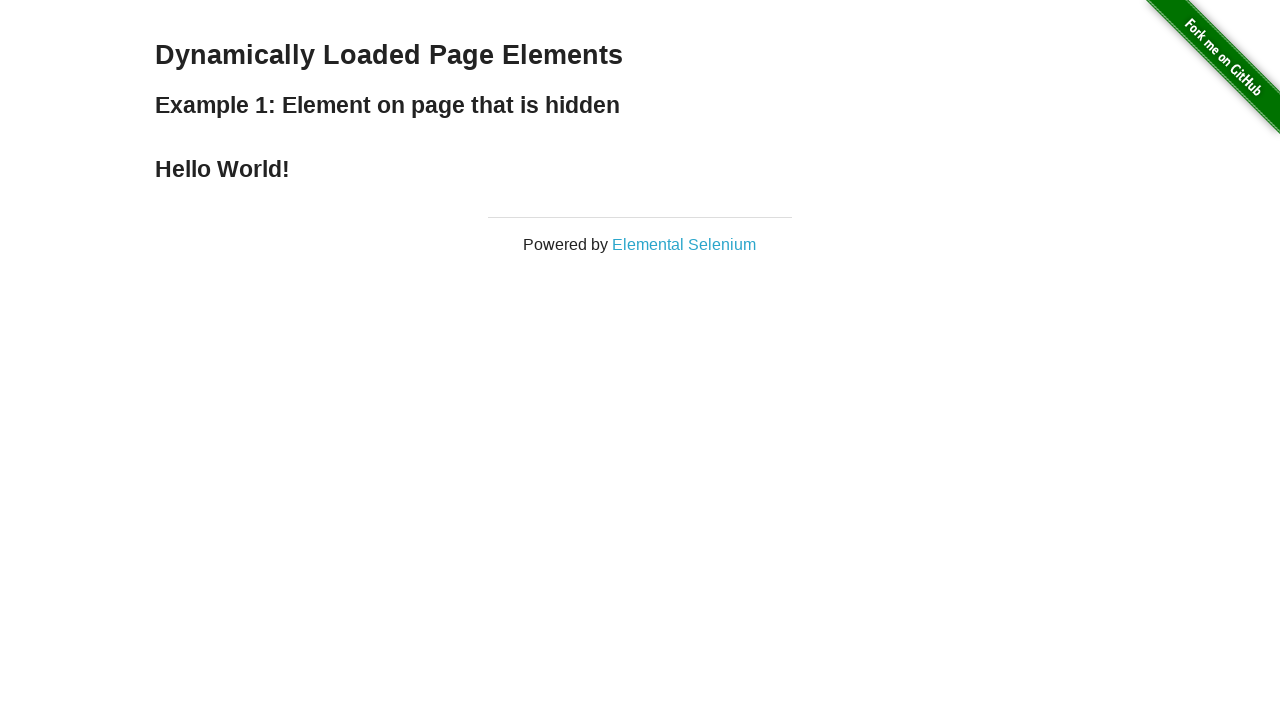

Located Hello World text element
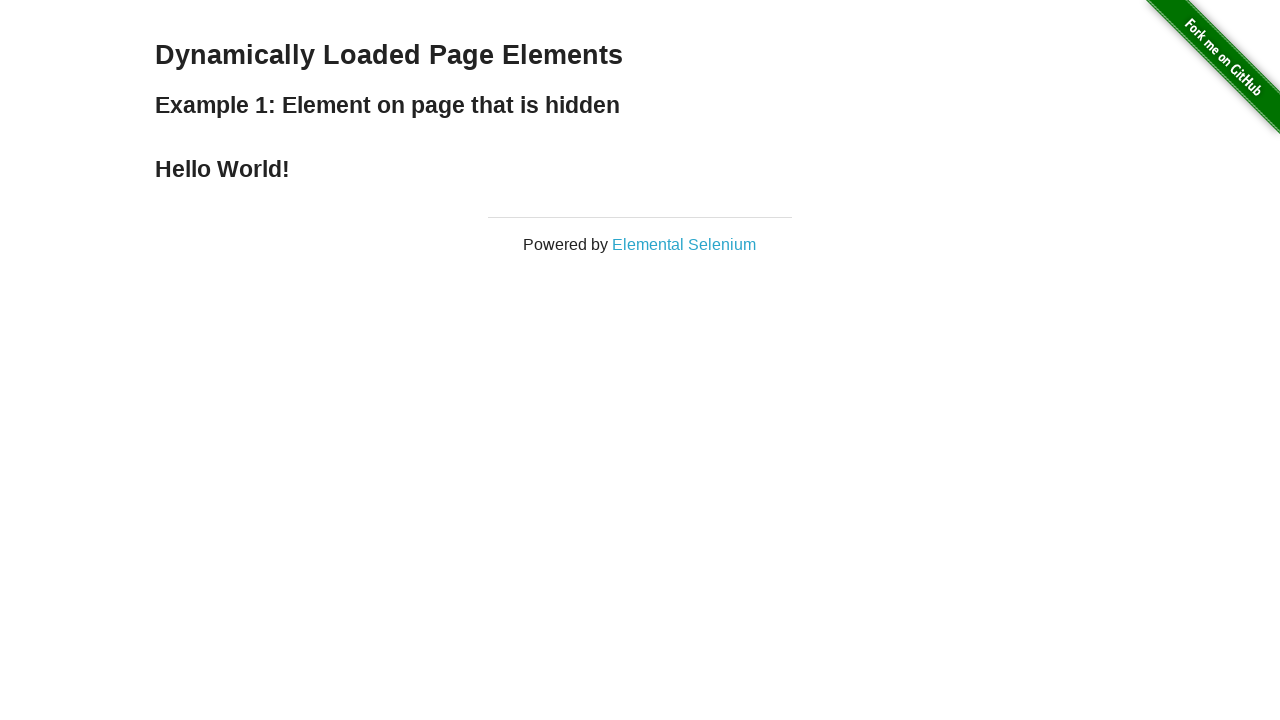

Verified Hello World text is displayed correctly
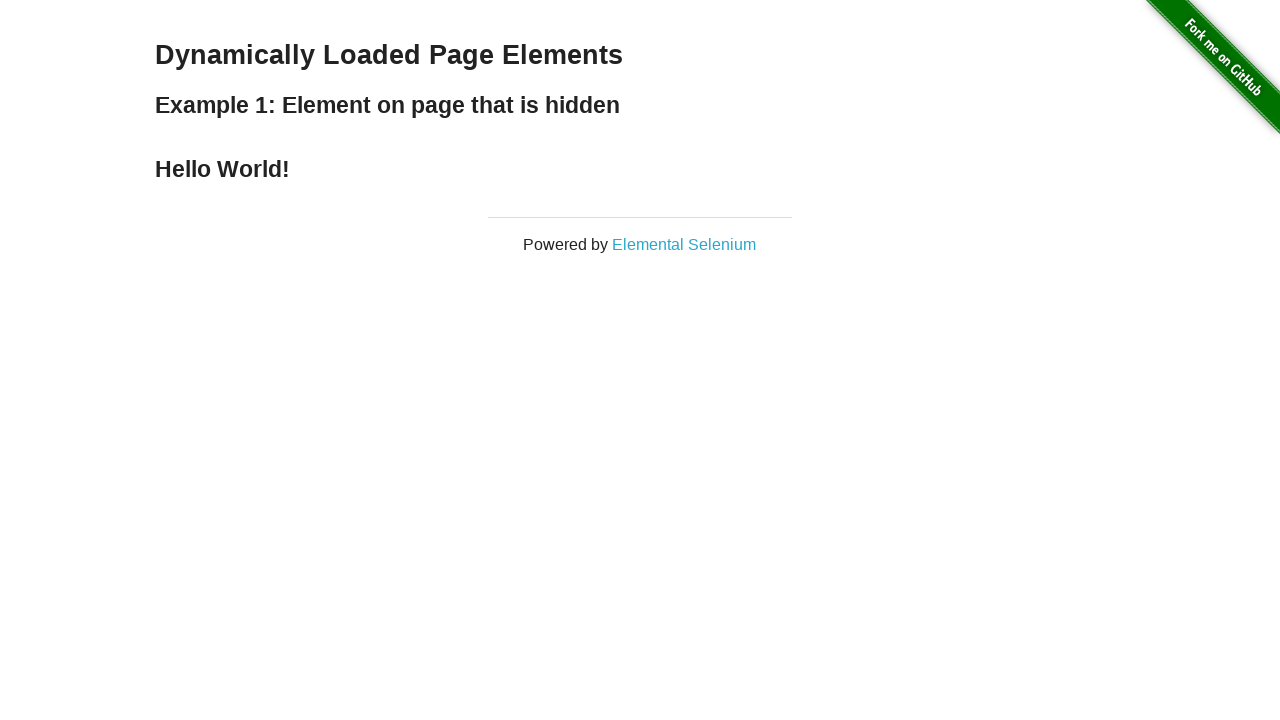

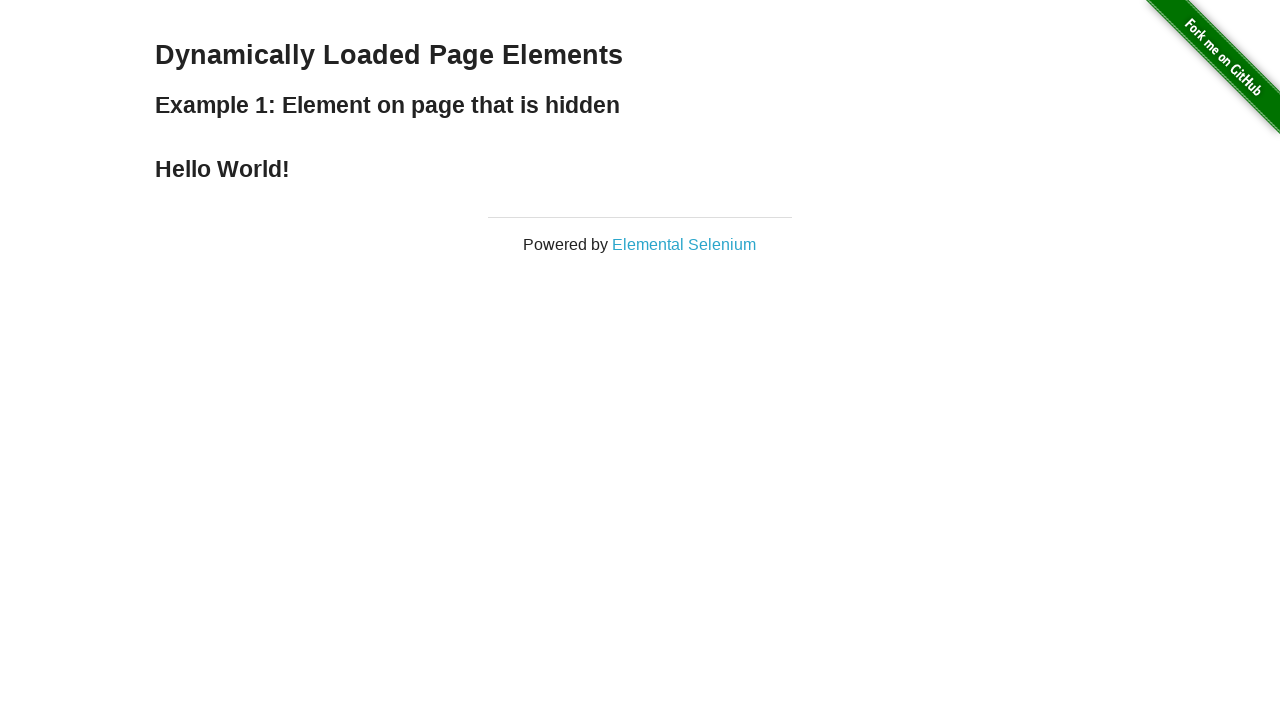